Tests navigation by clicking on a sidebar menu item

Starting URL: http://nkmz.com/

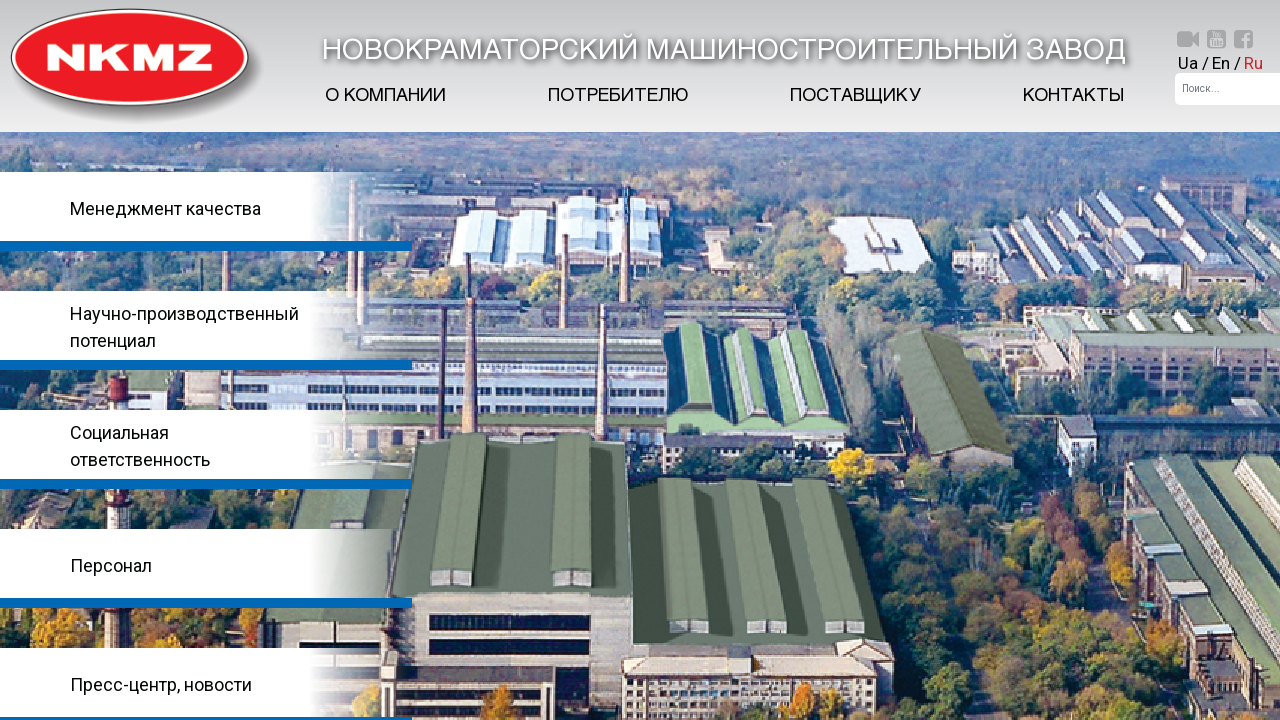

Clicked on third sidebar menu item at (206, 450) on xpath=//*[@id='side-list']/a[3]/li
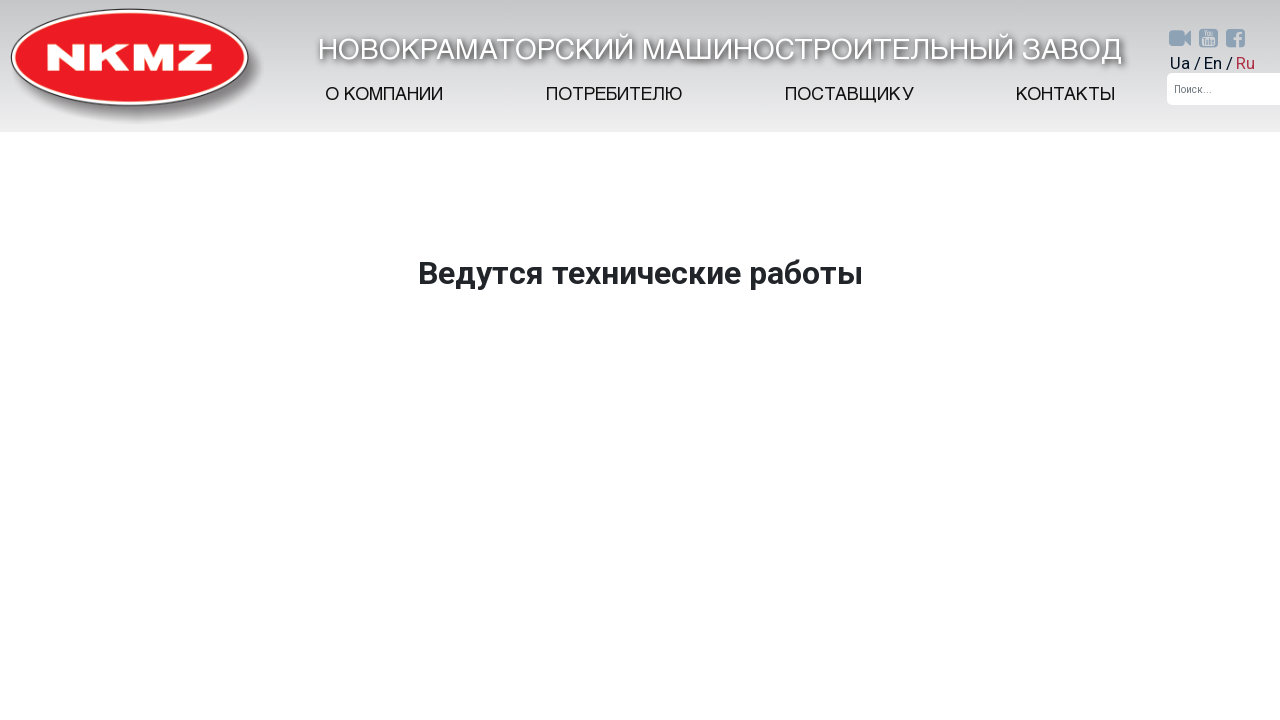

Page title (h1) loaded after sidebar navigation
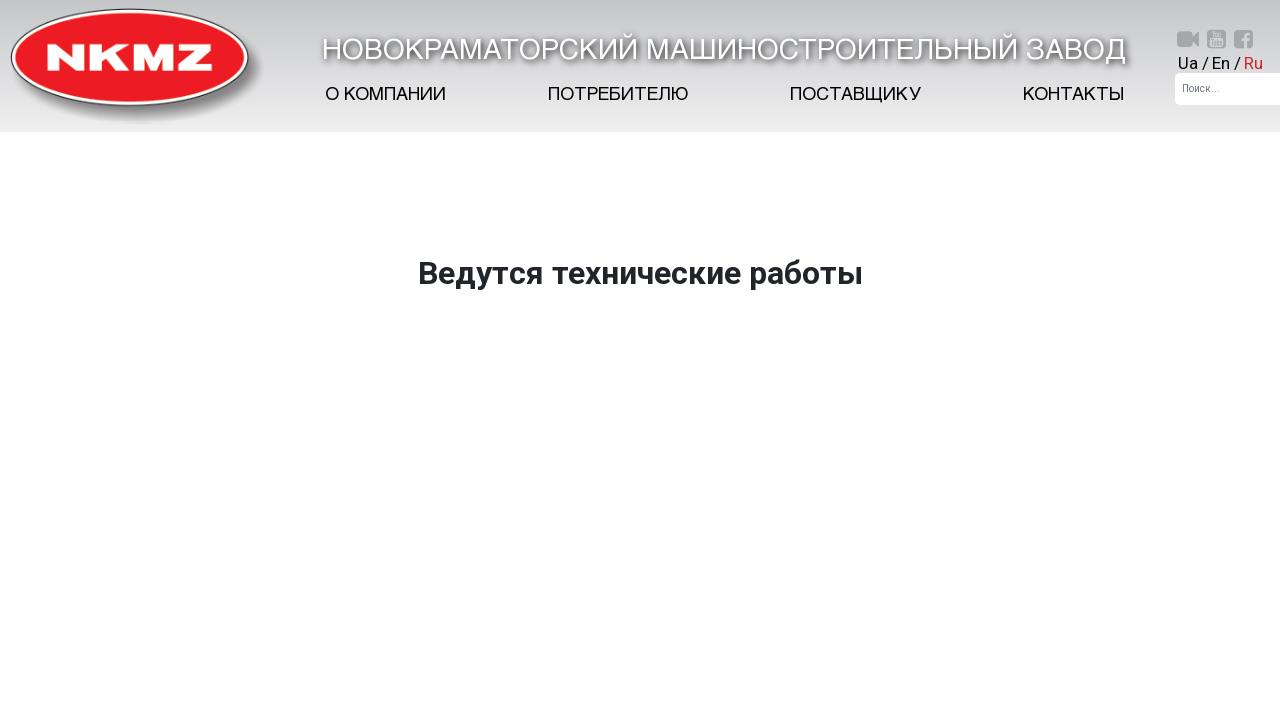

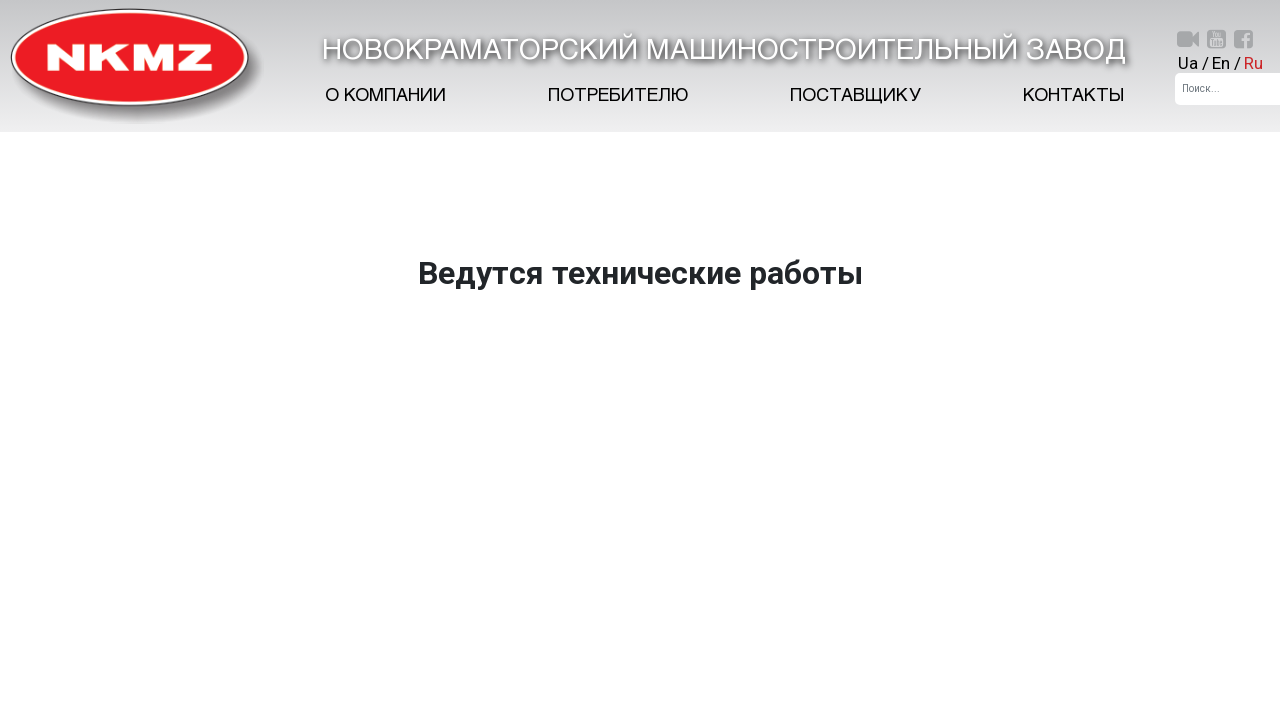